Fills out optional fields in the quote form including phone, date of birth using date picker, gender selection, contact permission, address, car make dropdown, and handles a third-party button alert.

Starting URL: https://skryabin.com/market/quote.html

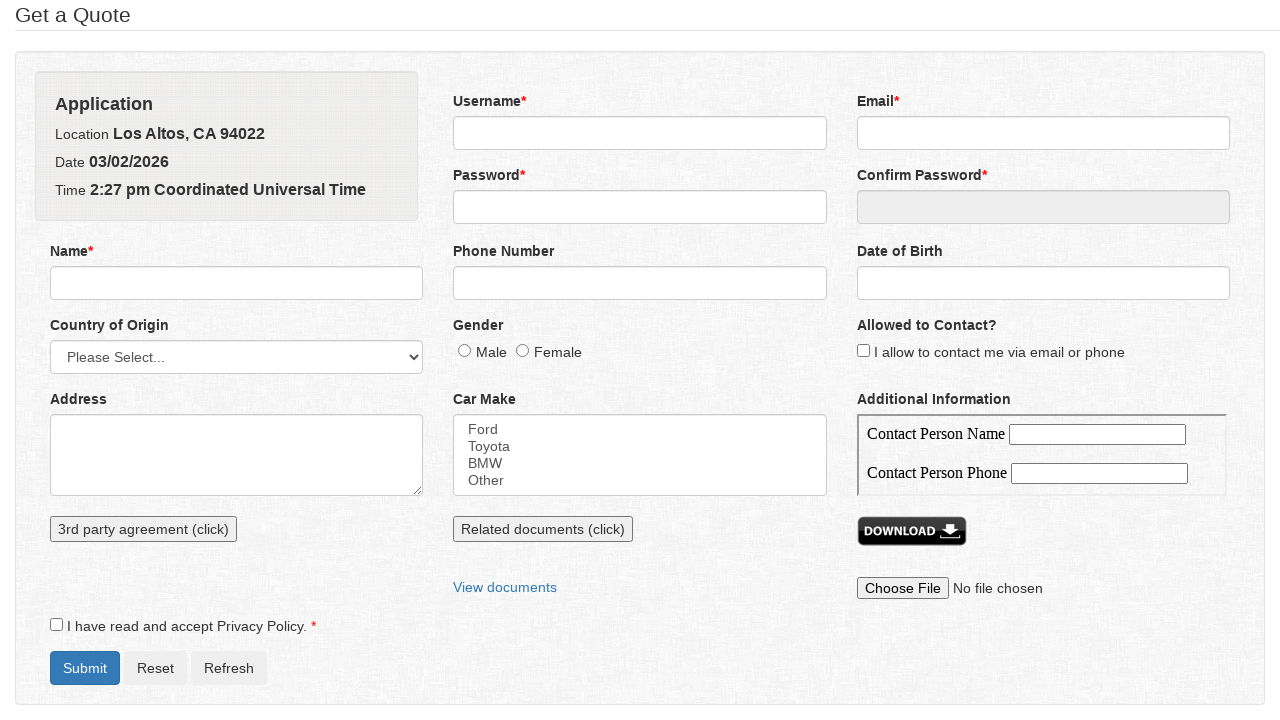

Clicked phone number input field at (640, 283) on input[name='phone']
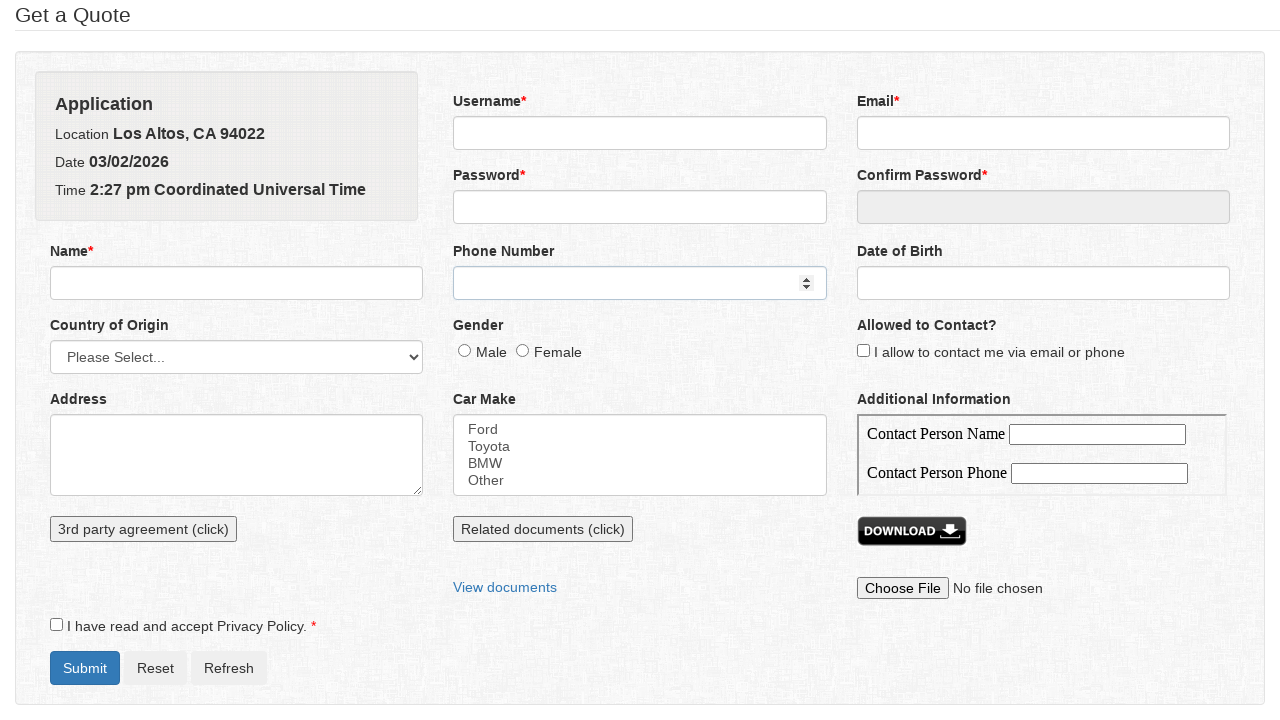

Filled phone number field with '5551234567' on input[name='phone']
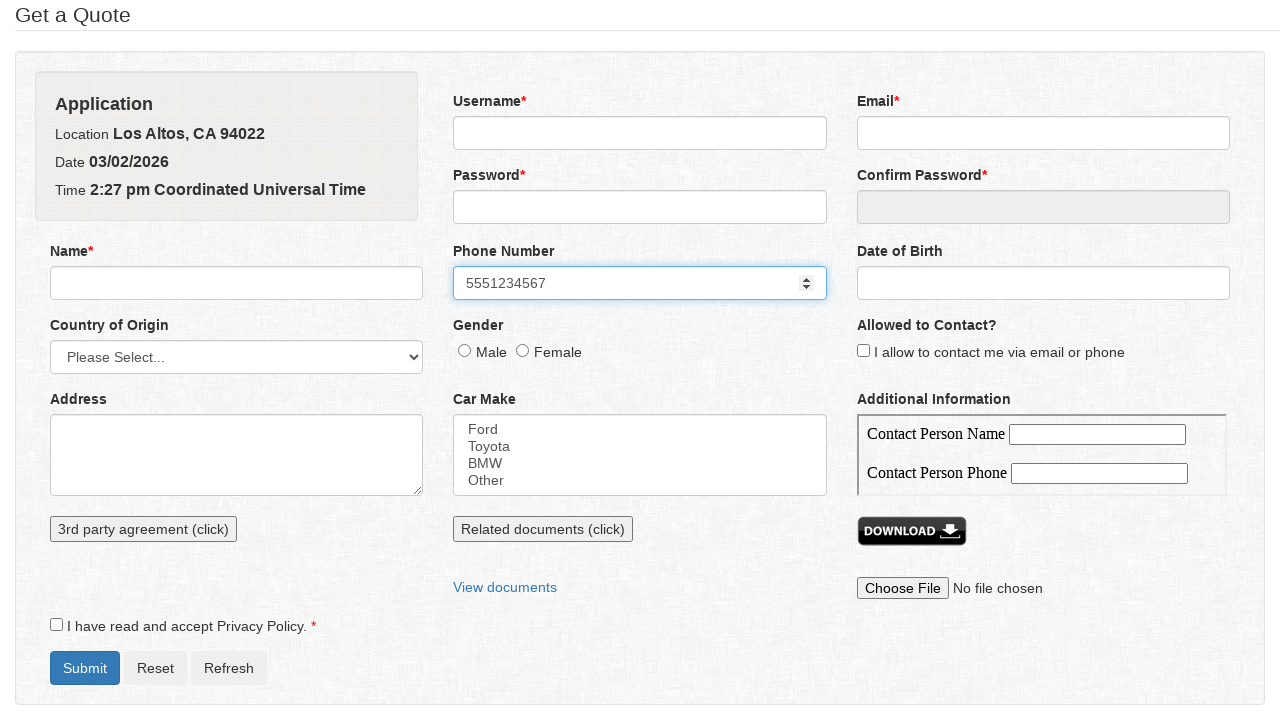

Clicked date of birth picker input at (1043, 283) on input#dateOfBirth
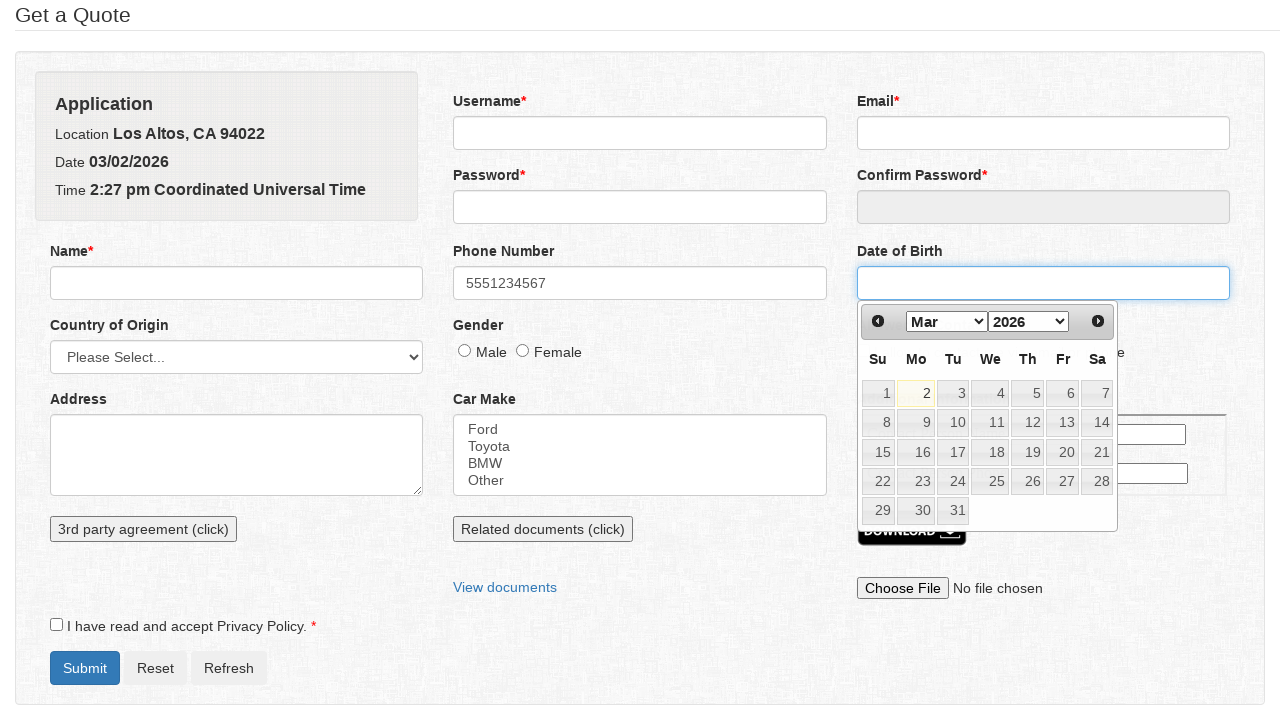

Clicked month dropdown in date picker at (947, 322) on select.ui-datepicker-month
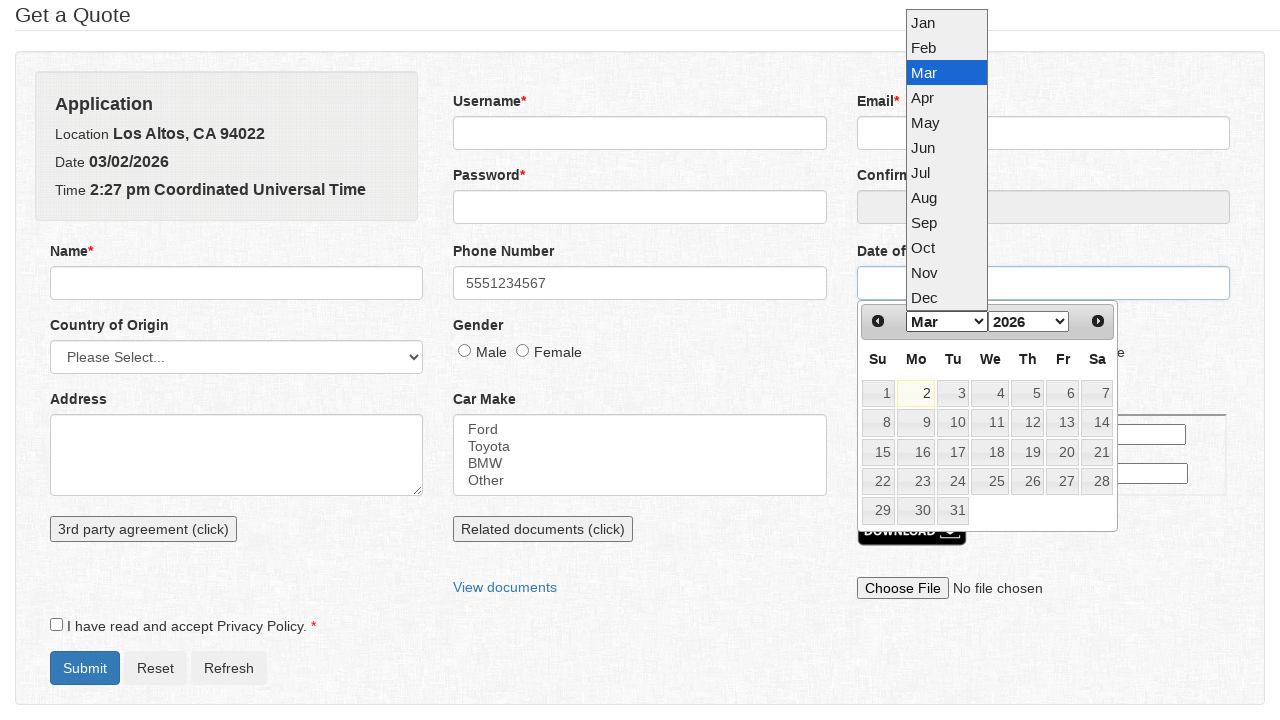

Selected February from month dropdown on select.ui-datepicker-month
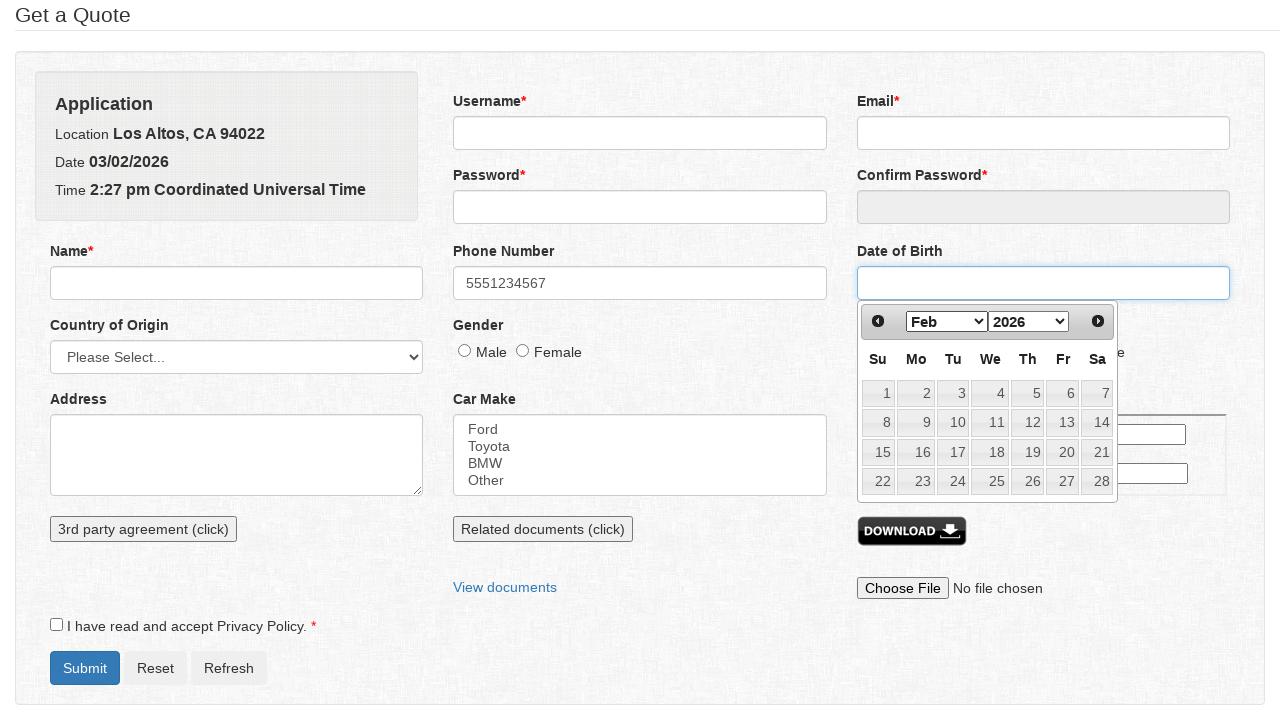

Selected 1990 from year dropdown on select.ui-datepicker-year
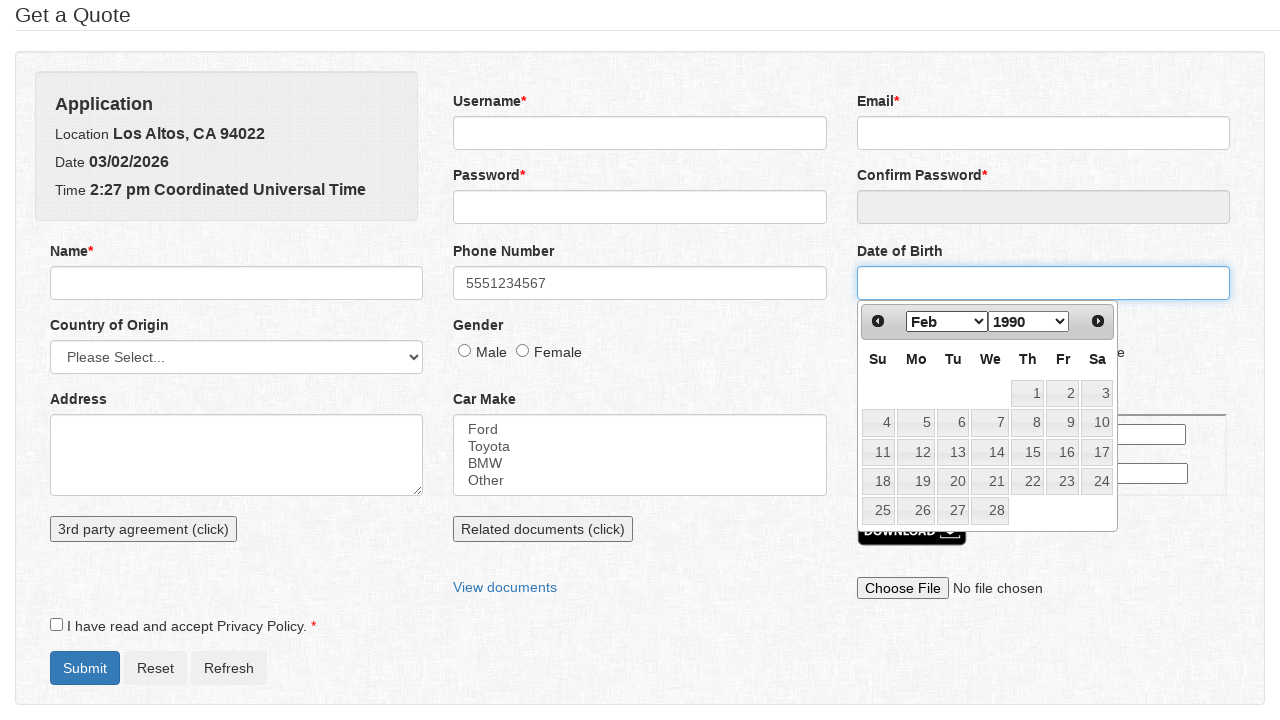

Selected day 15 from date picker calendar at (1028, 452) on xpath=//a[text()='15']
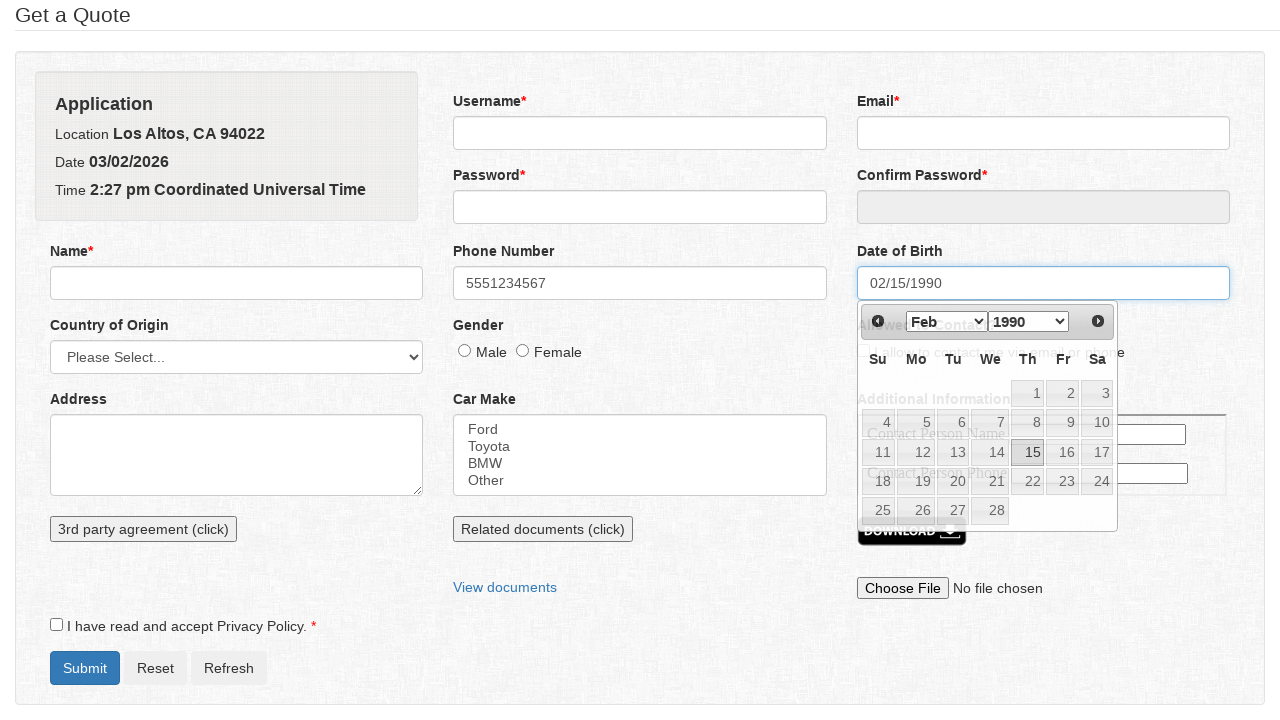

Selected male gender radio button at (465, 350) on input[value='male']
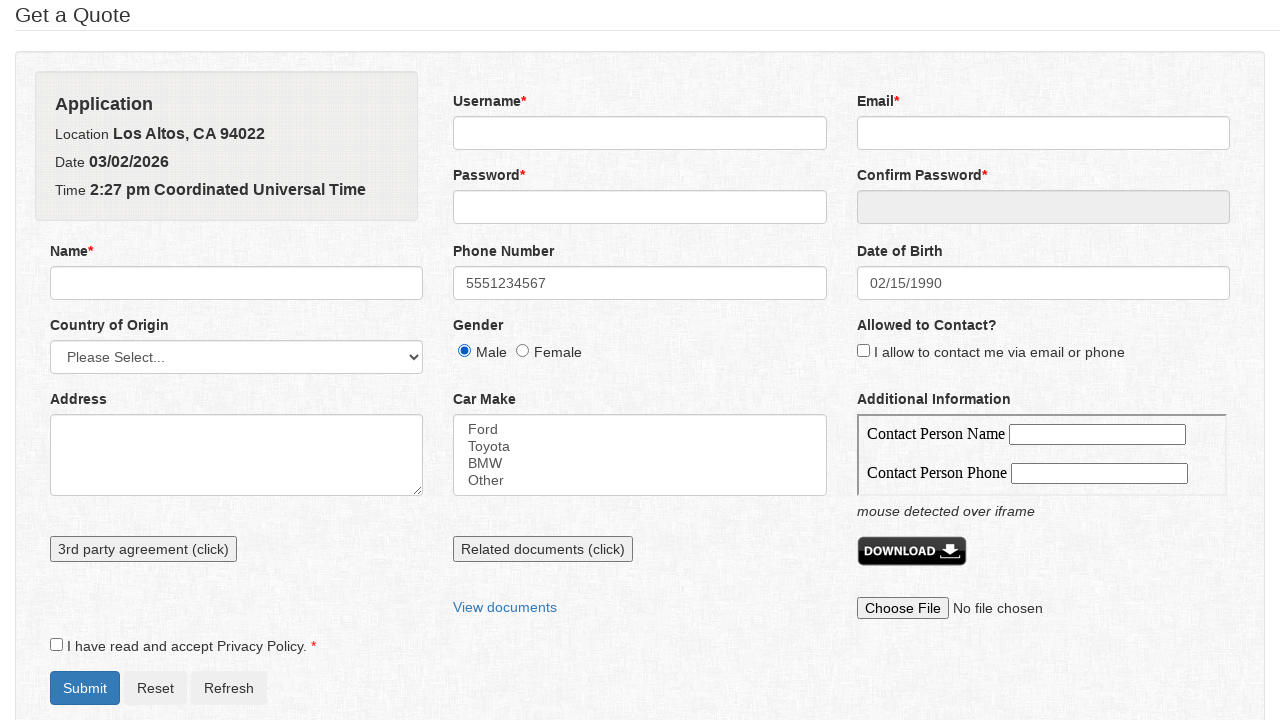

Checked allowed to contact checkbox at (863, 350) on input[name='allowedToContact']
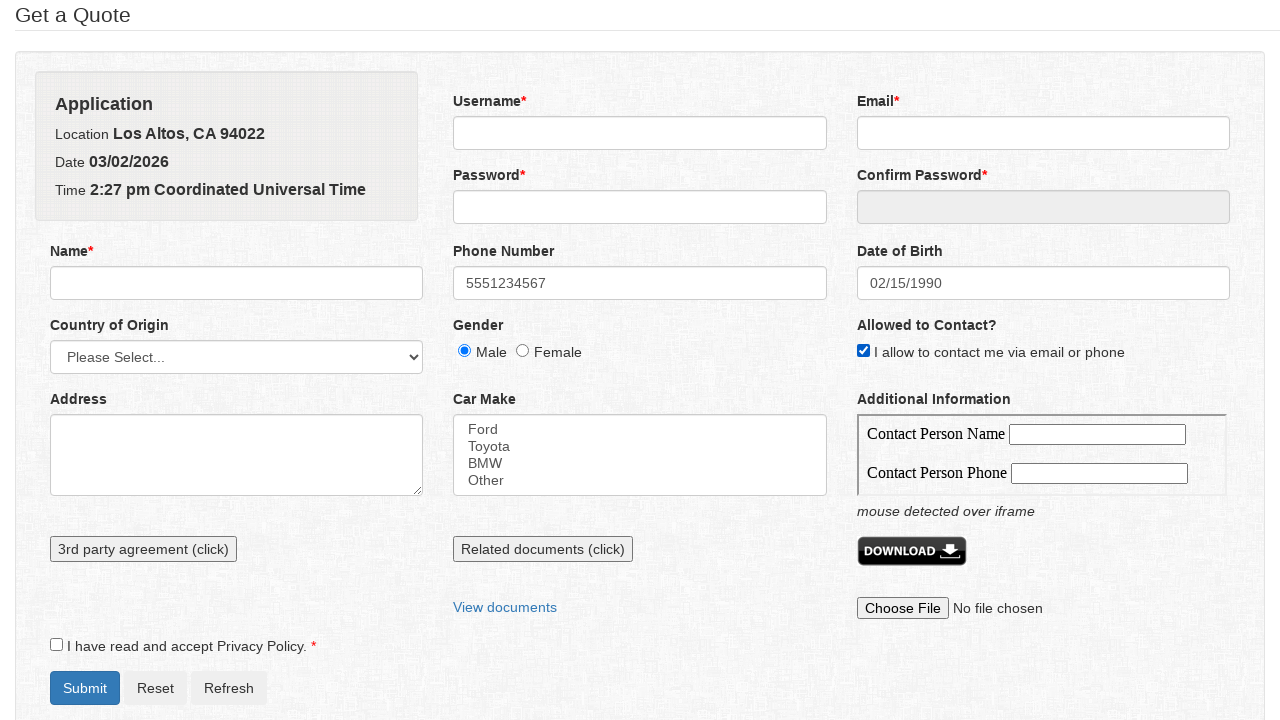

Clicked address textarea field at (237, 455) on textarea#address
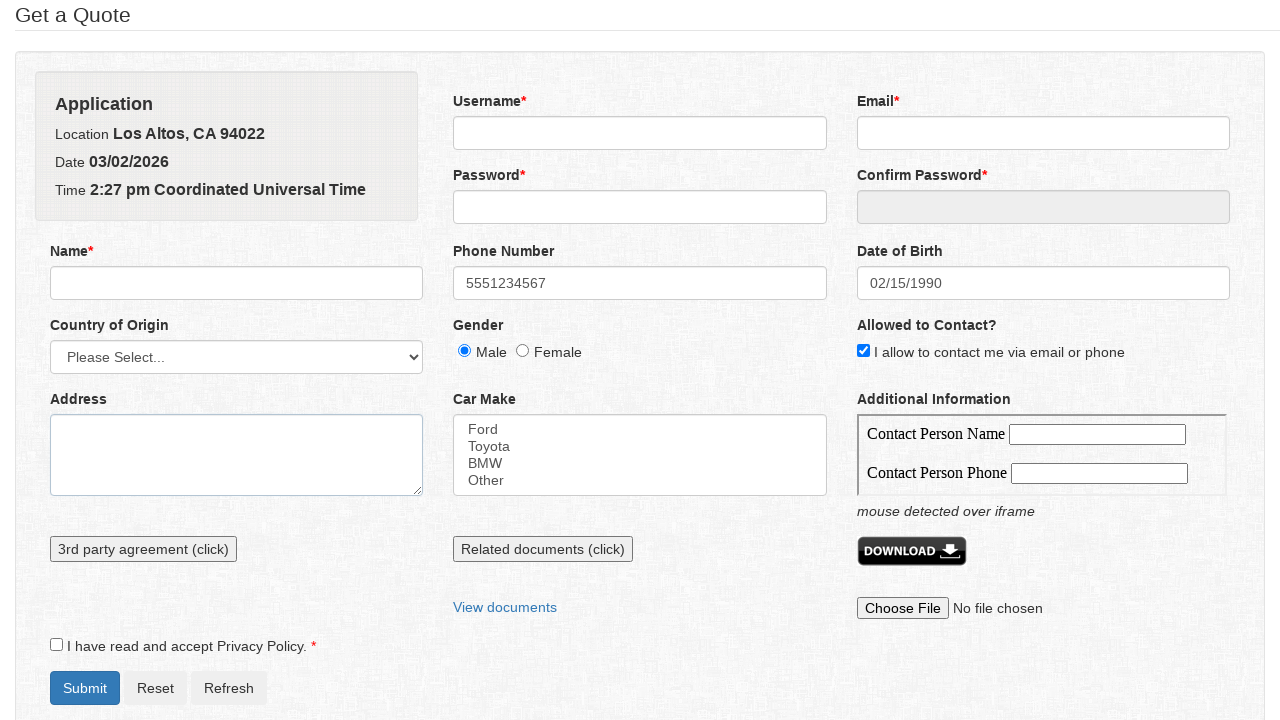

Filled address field with '123 Test Street, Sample City, ST 12345' on textarea#address
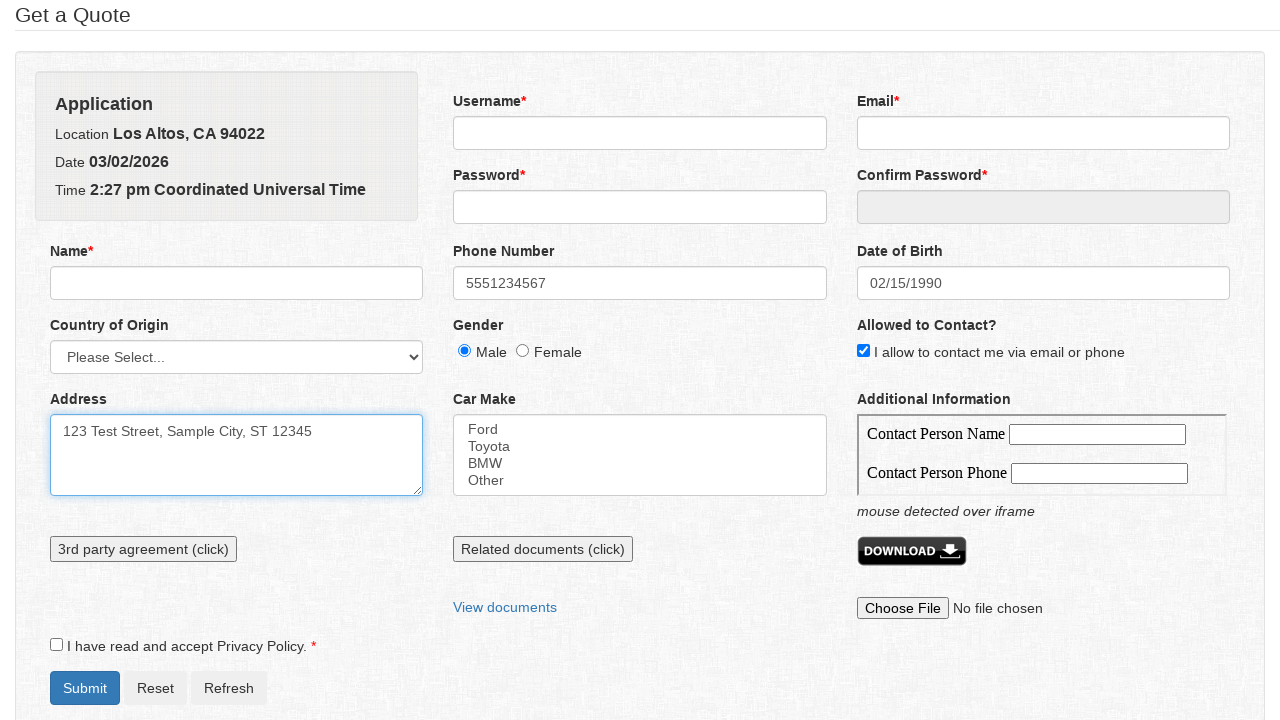

Selected Ford from car make dropdown on select[name='carMake']
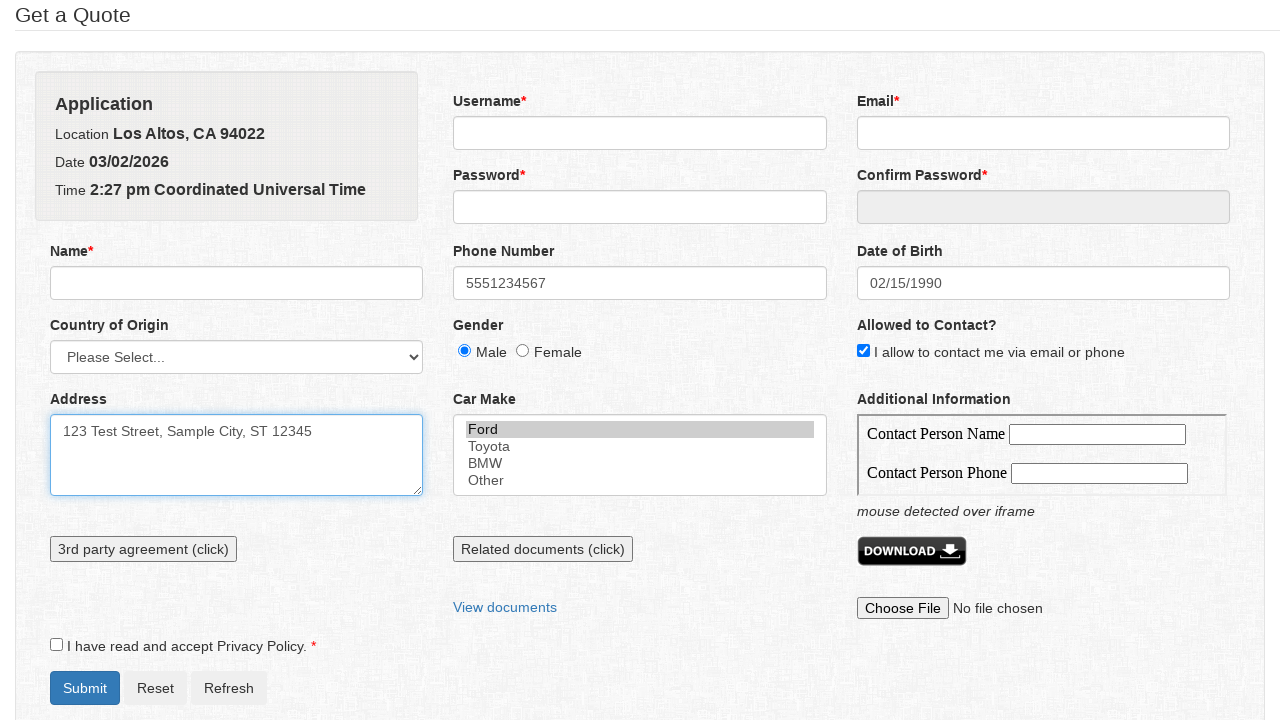

Clicked third party button at (144, 549) on button#thirdPartyButton
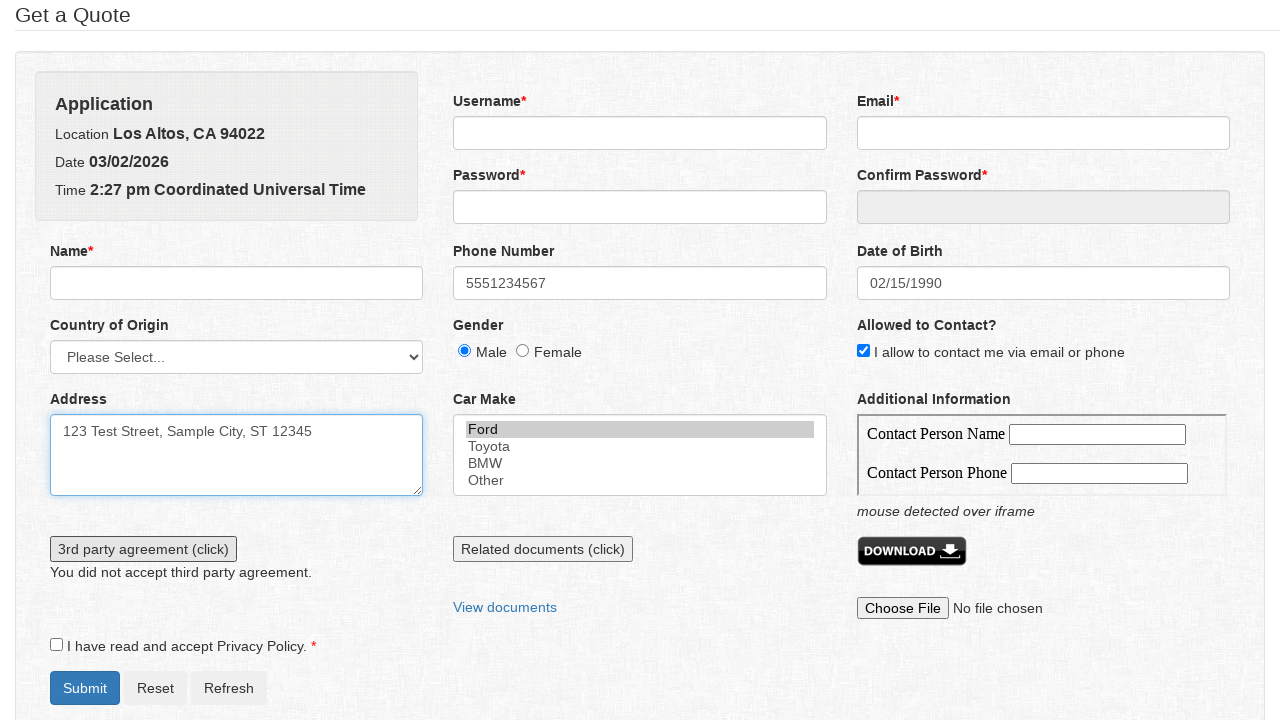

Accepted alert dialog from third party button
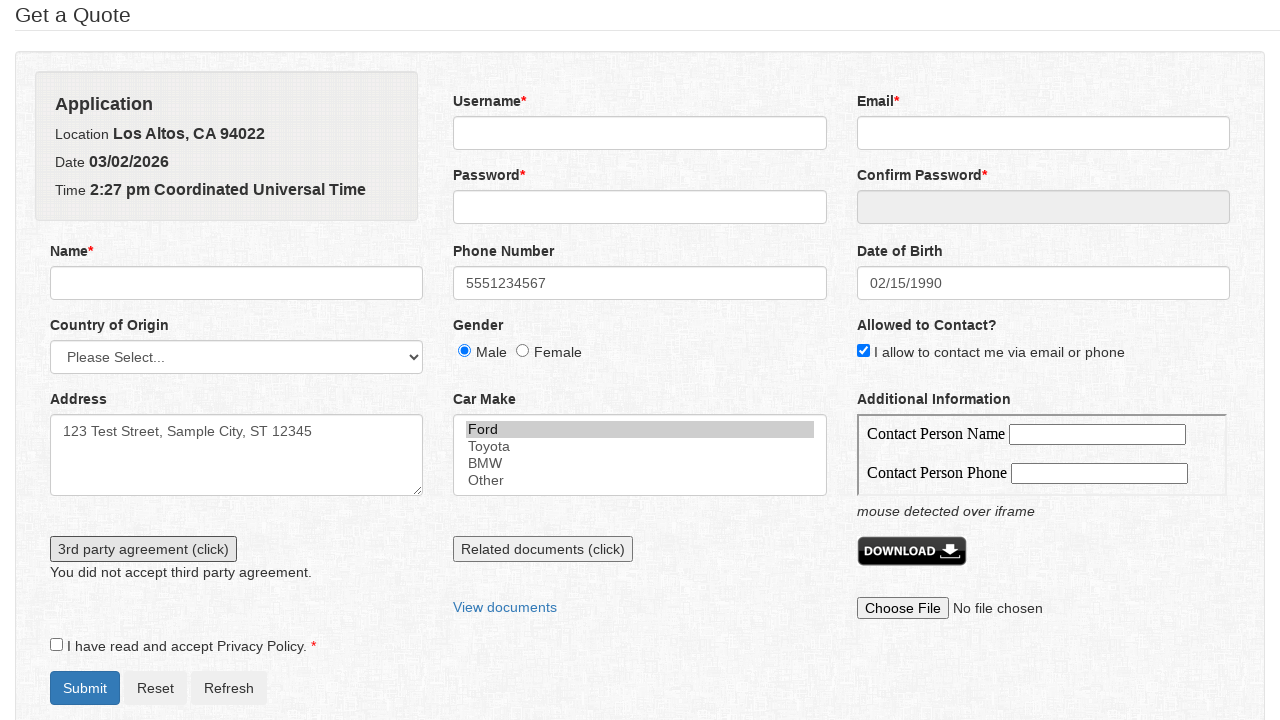

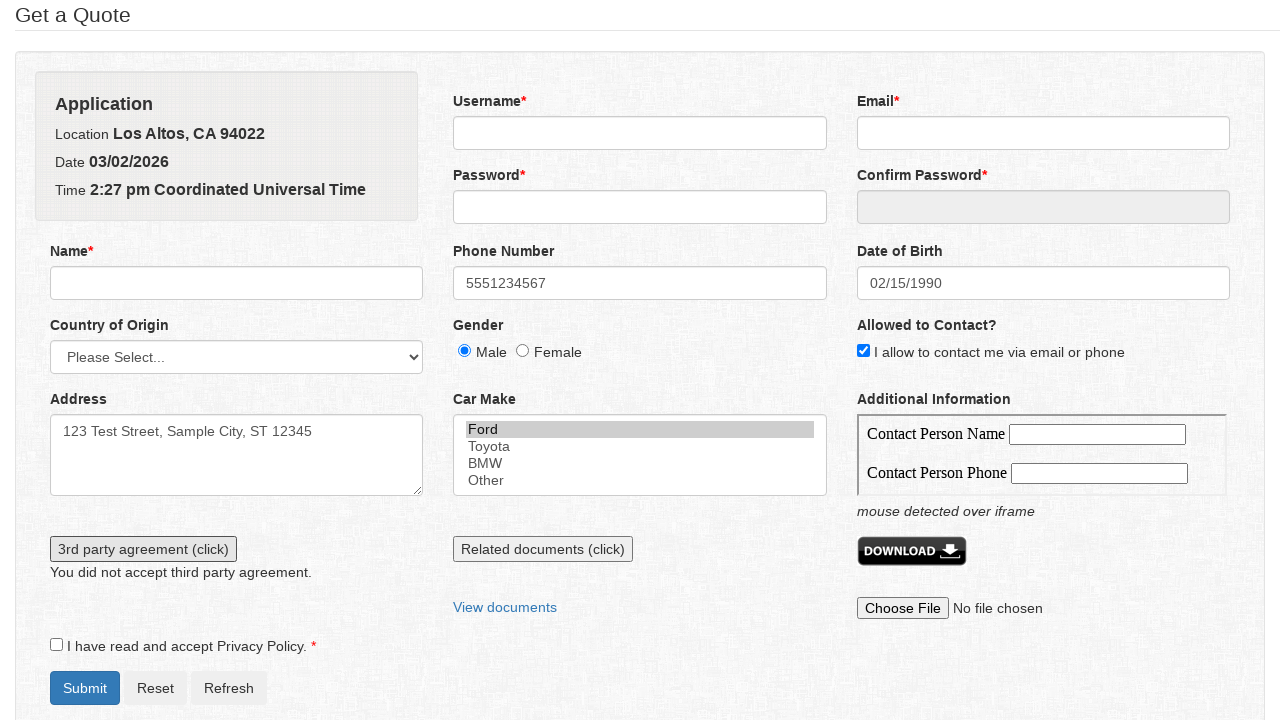